Tests prompt alert with text input by navigating to the textbox alert section and entering text

Starting URL: https://demo.automationtesting.in/Alerts.html

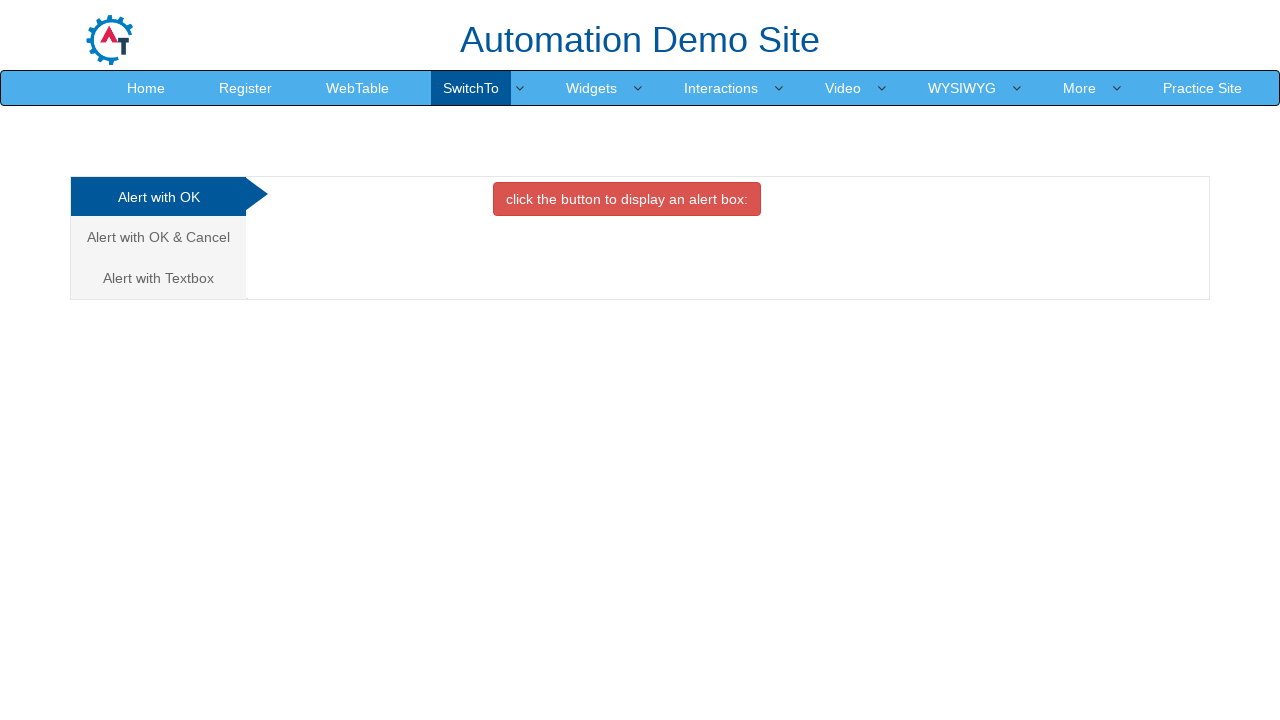

Clicked 'Alert with Textbox' link to navigate to textbox alert section at (158, 278) on a:text('Alert with Textbox')
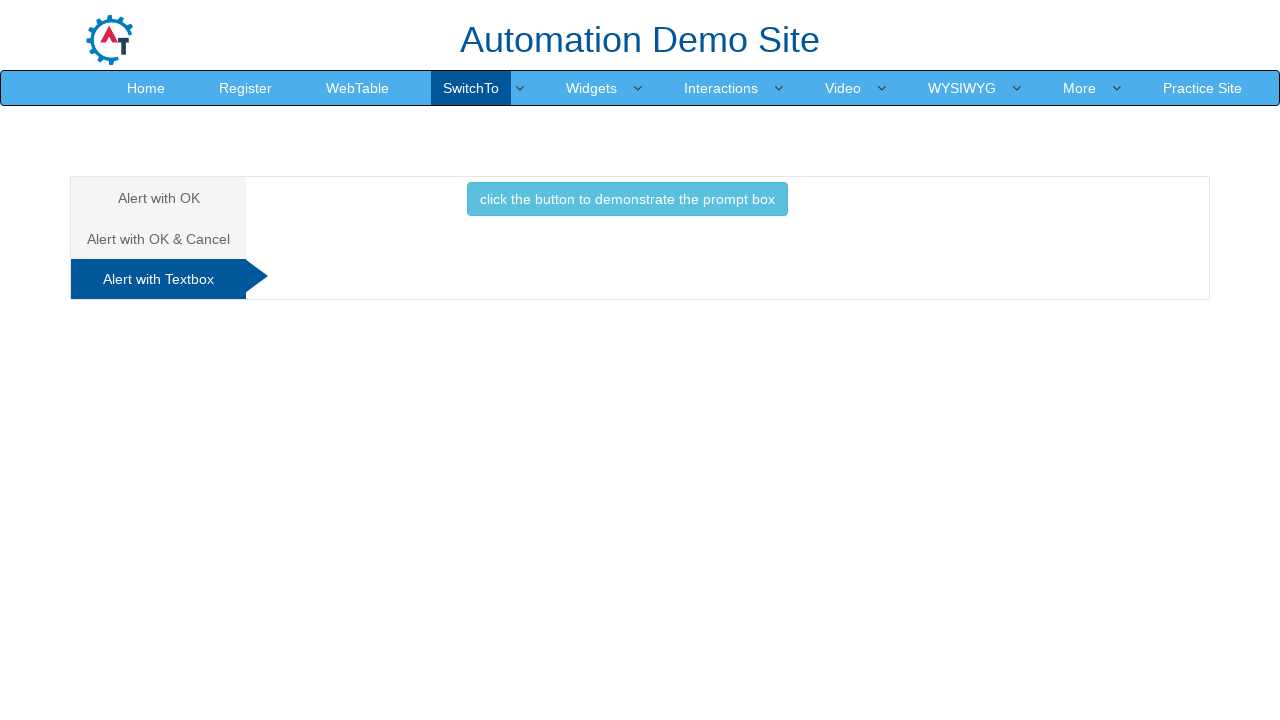

Clicked button to trigger prompt alert at (627, 199) on button[onclick='promptbox()']
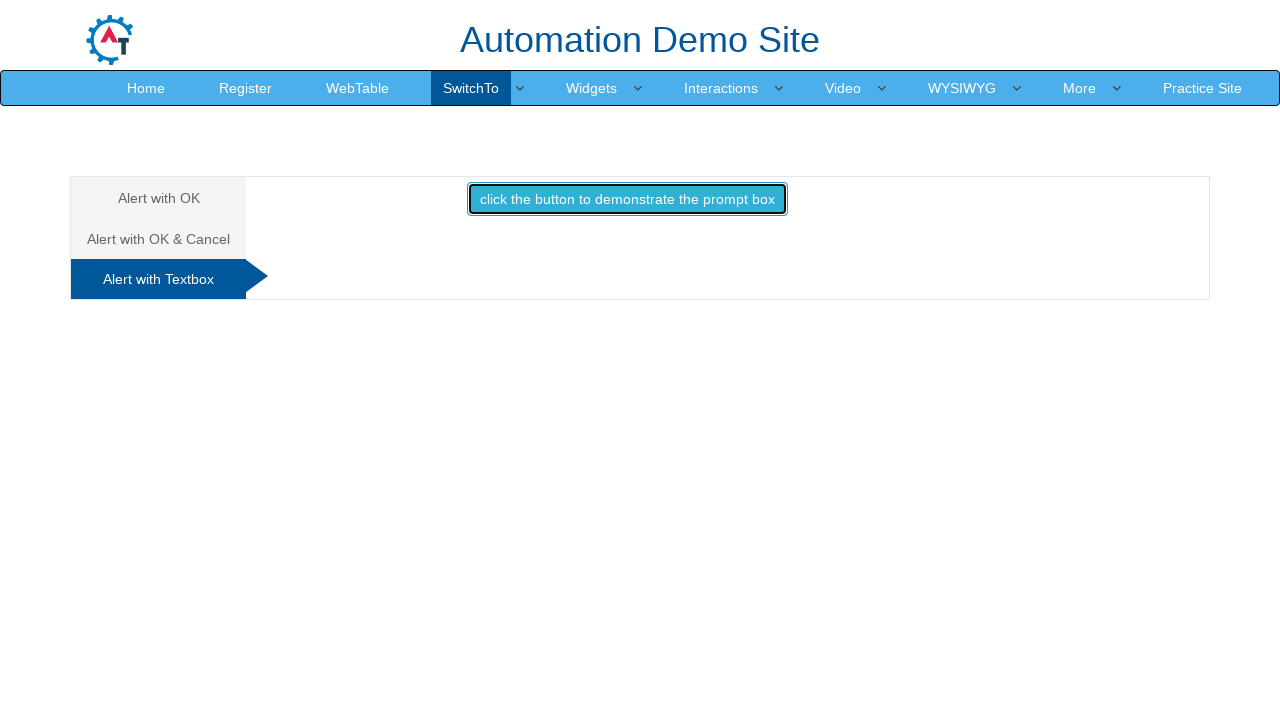

Handled prompt dialog by accepting with text input 'Batman'
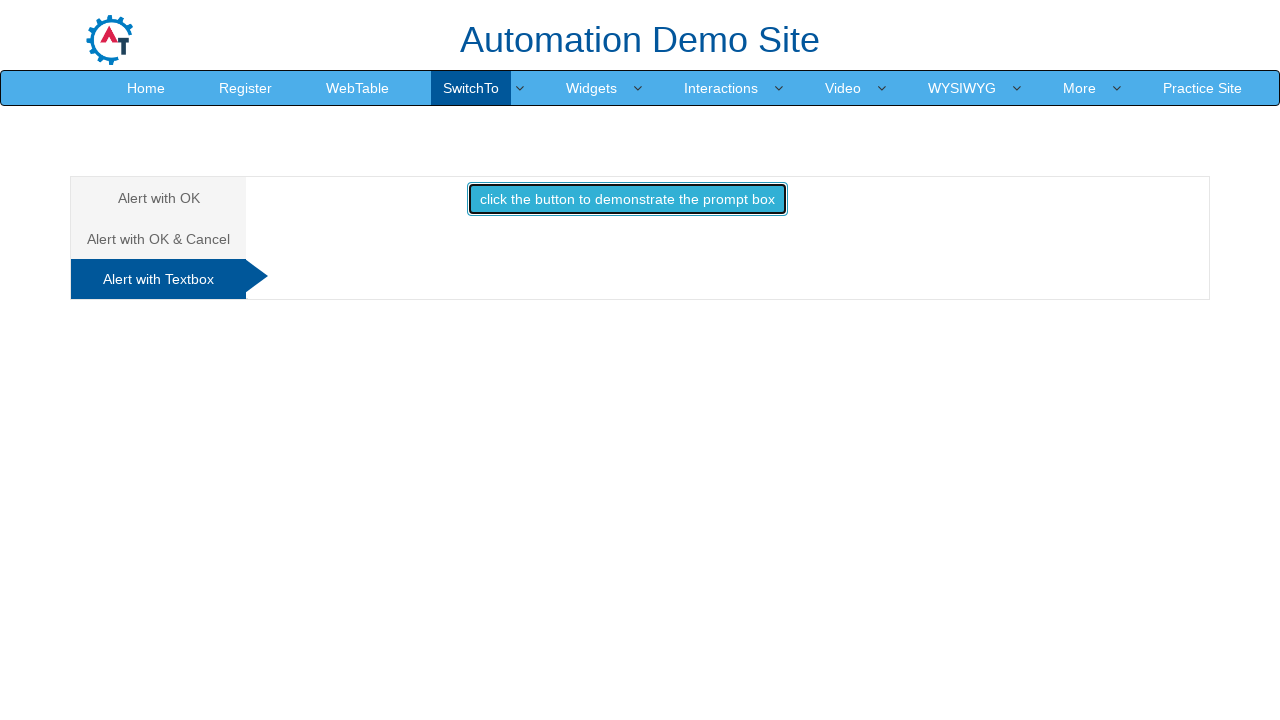

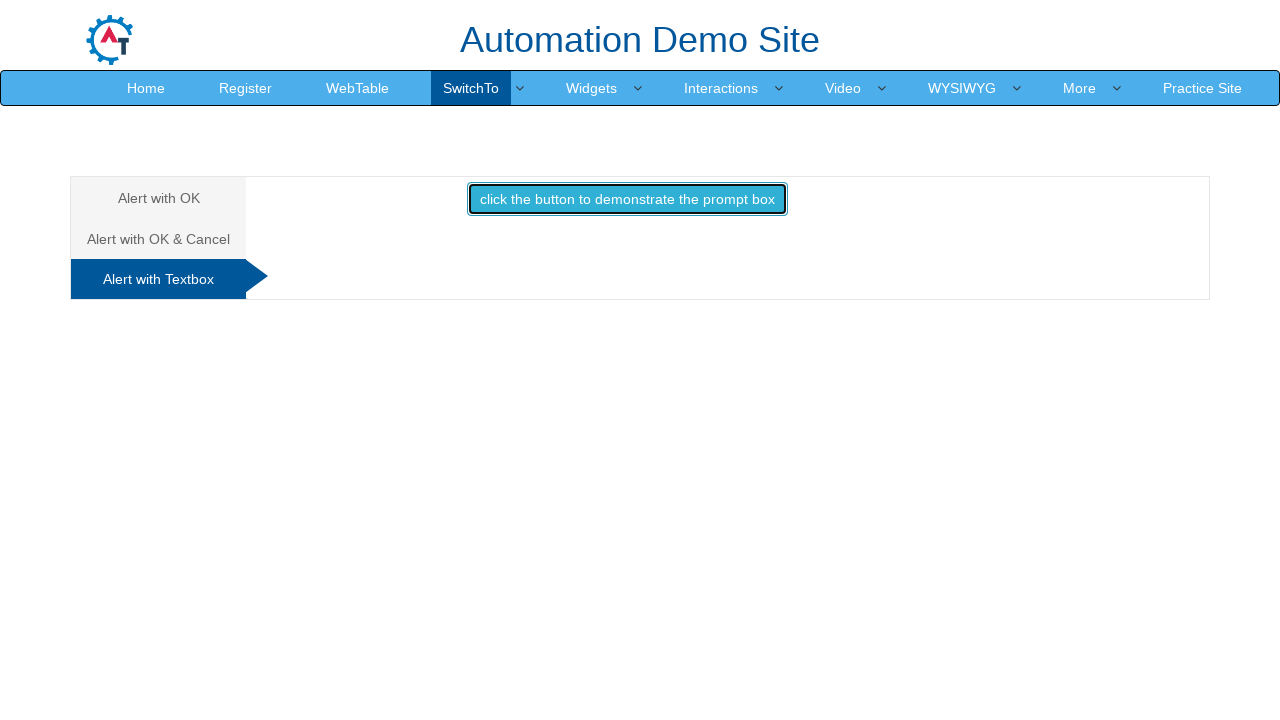